Tests navigation to nested frames page and switches through multiple frame levels to access content within the middle frame

Starting URL: https://the-internet.herokuapp.com/

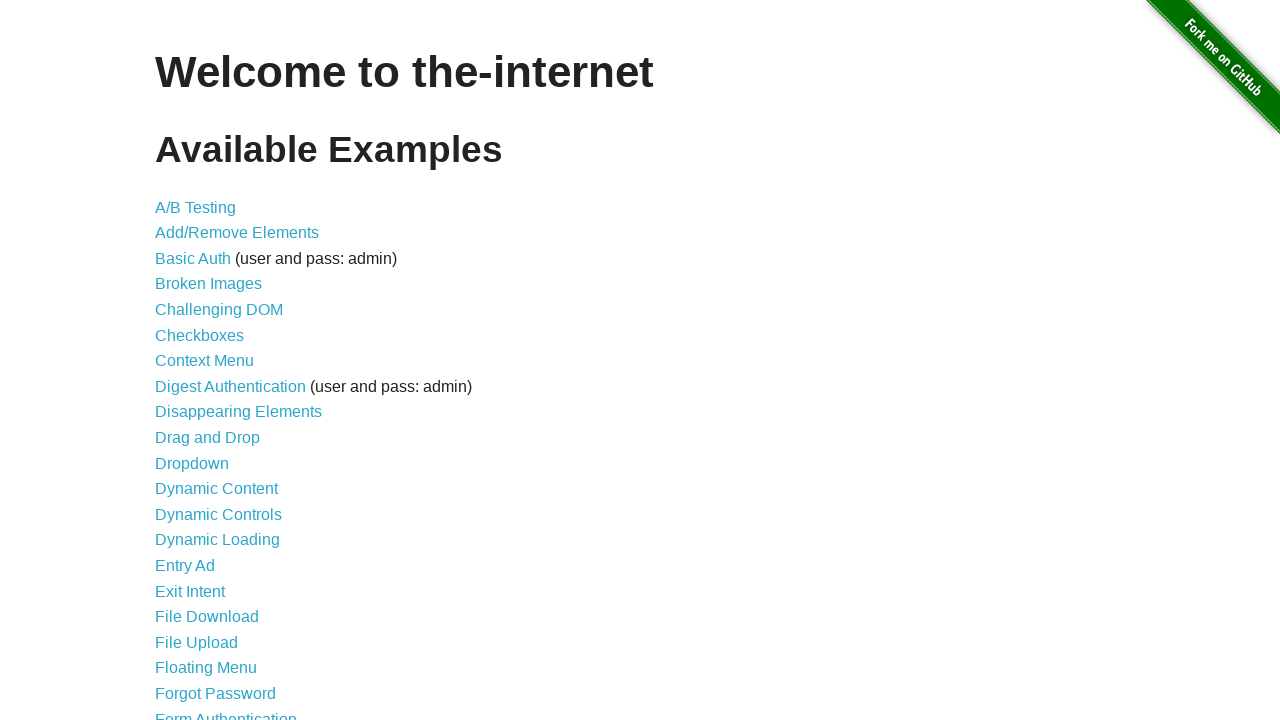

Clicked on 'Nested Frames' link to navigate to nested frames page at (210, 395) on text=Nested Frames
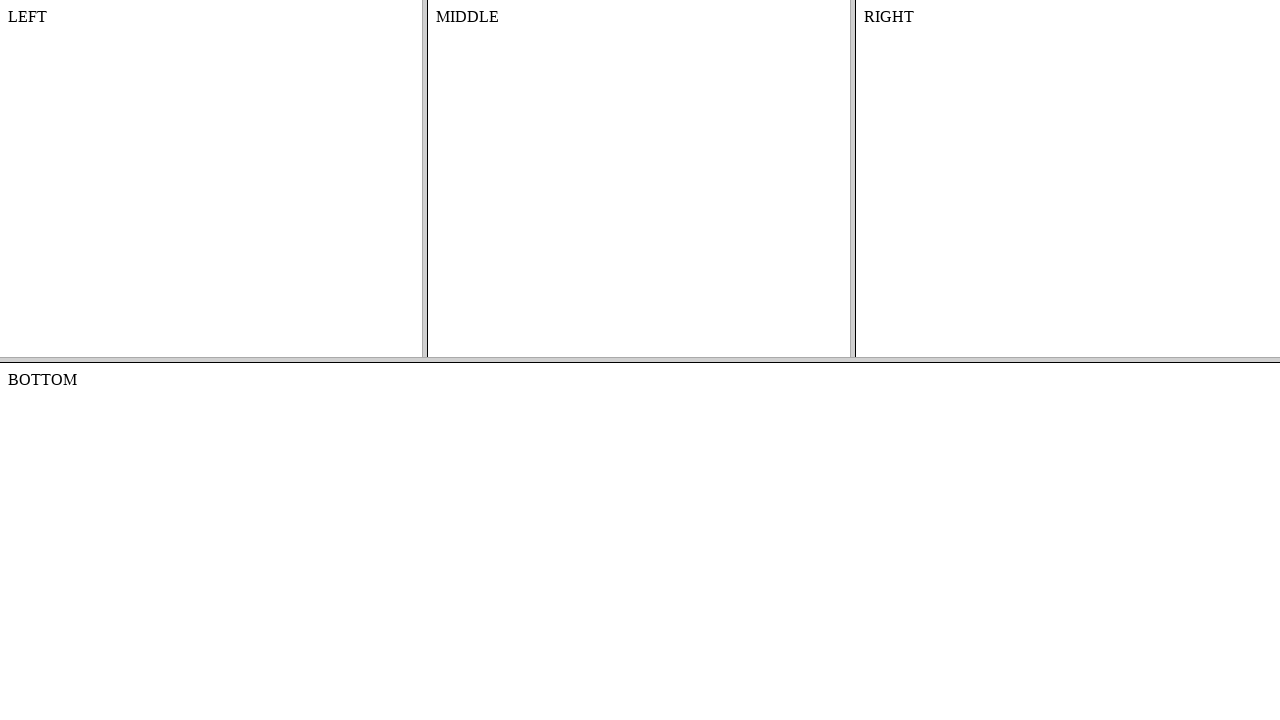

Located and switched to top frame
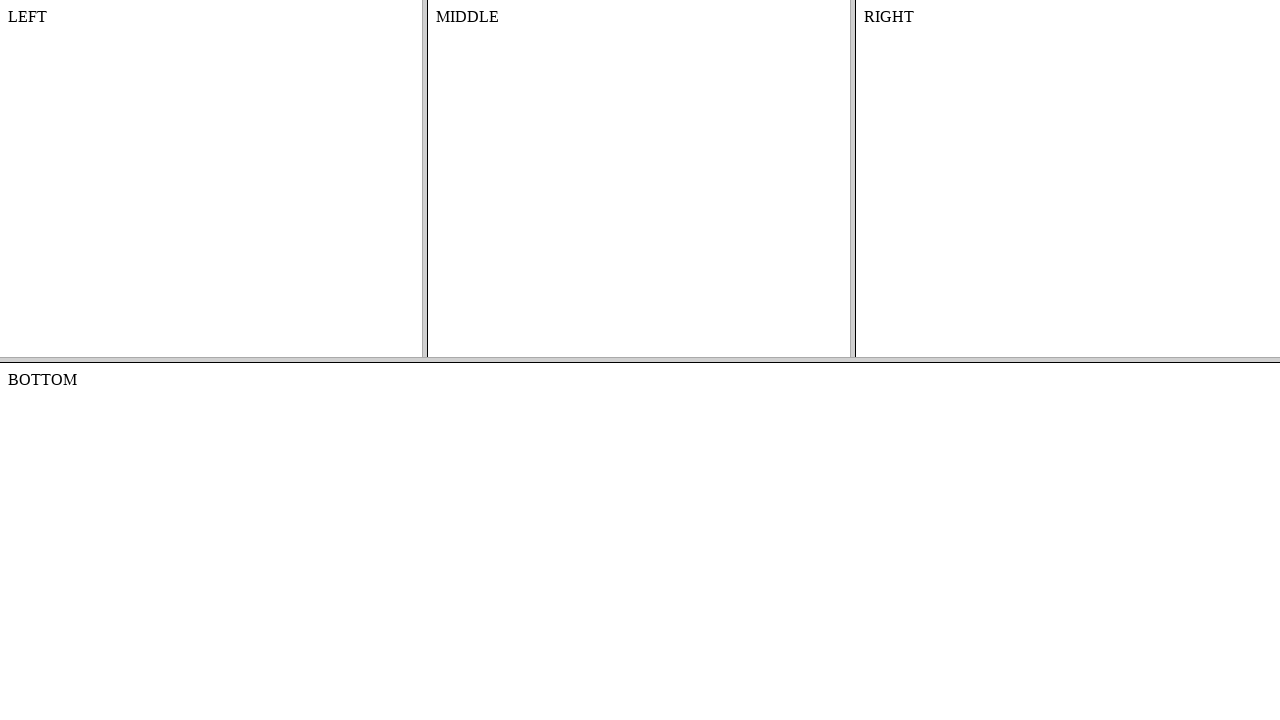

Located and switched to middle frame within top frame
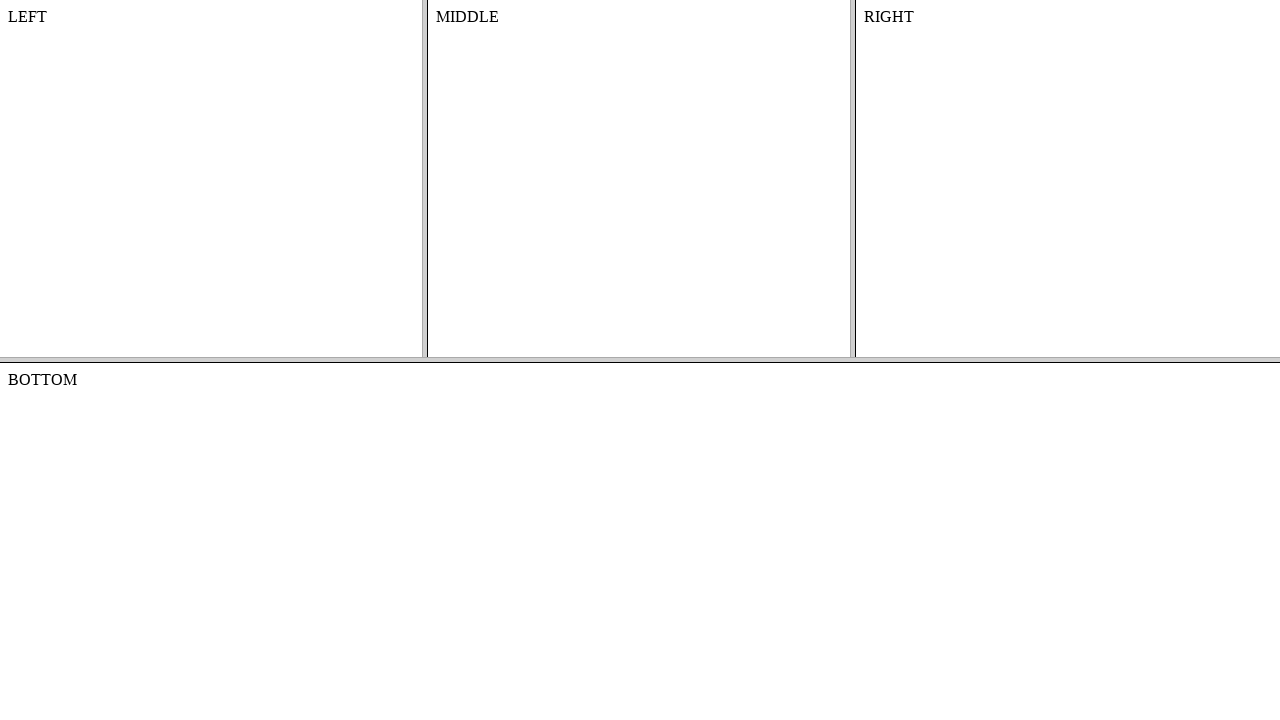

Content element in middle frame loaded and verified
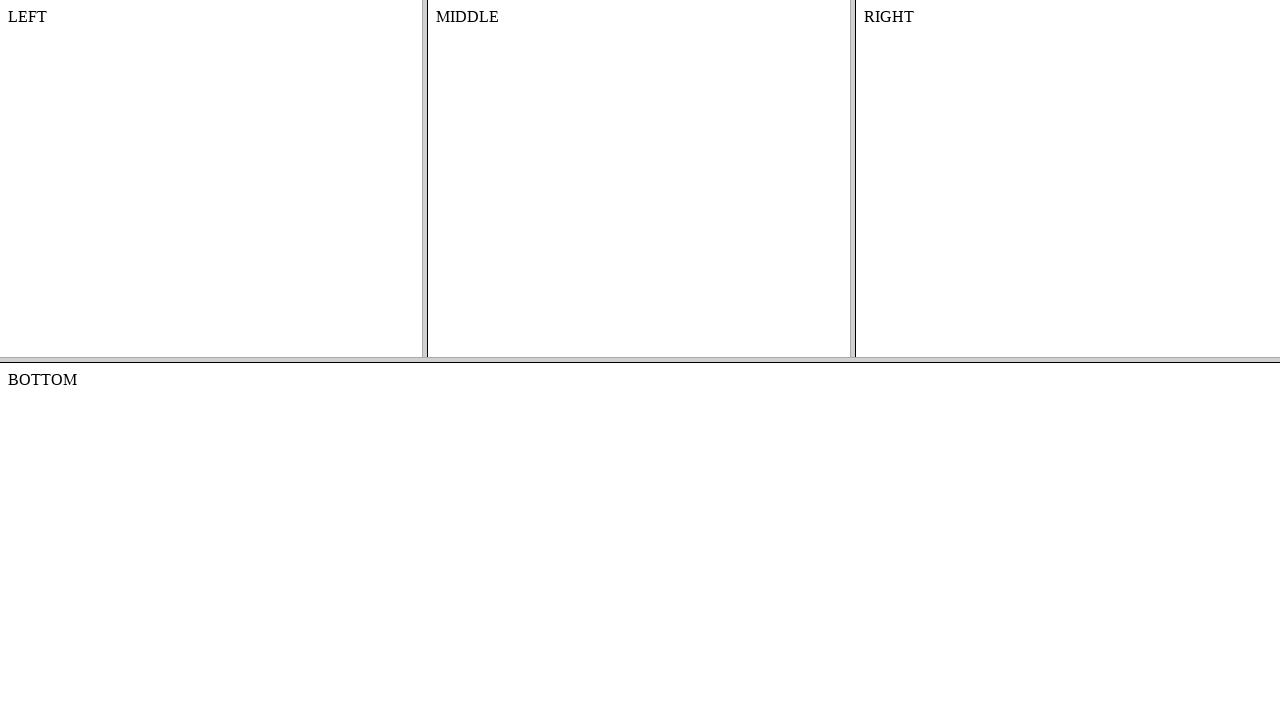

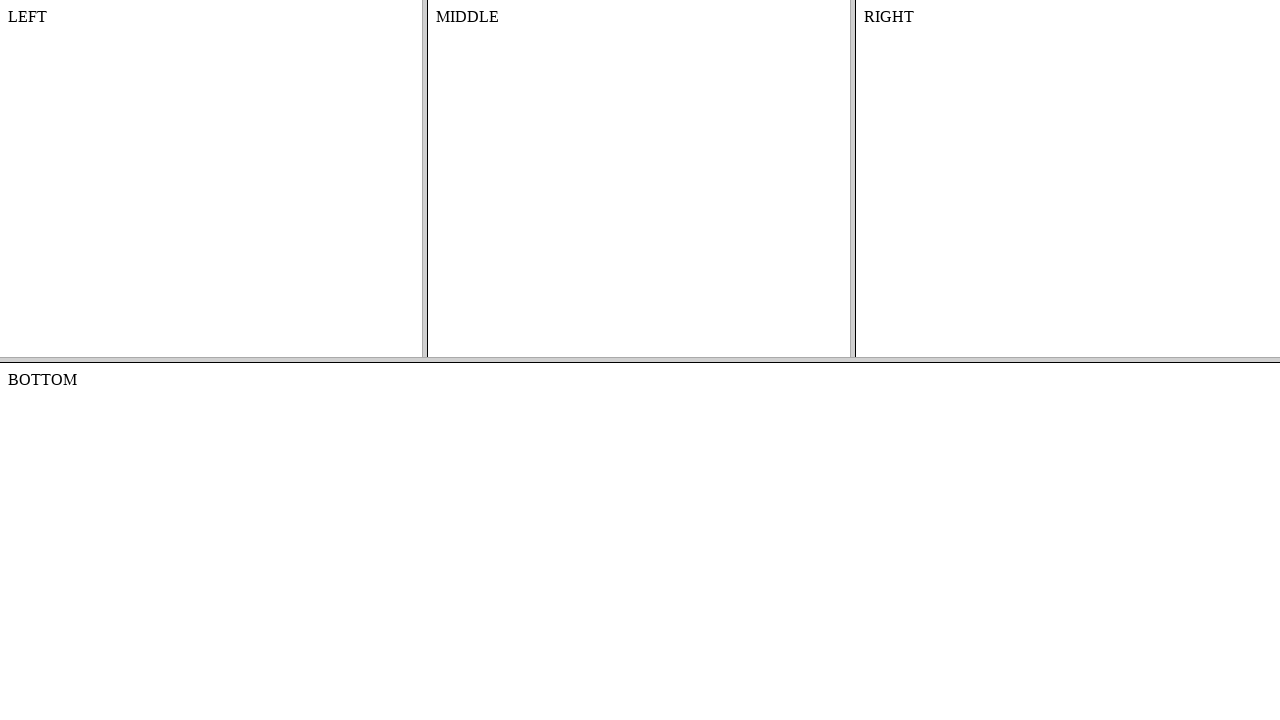